Tests dropdown selection functionality by selecting a year by value, a month by label, and a day by index from three separate dropdown menus on a practice page.

Starting URL: https://practice.cydeo.com/dropdown

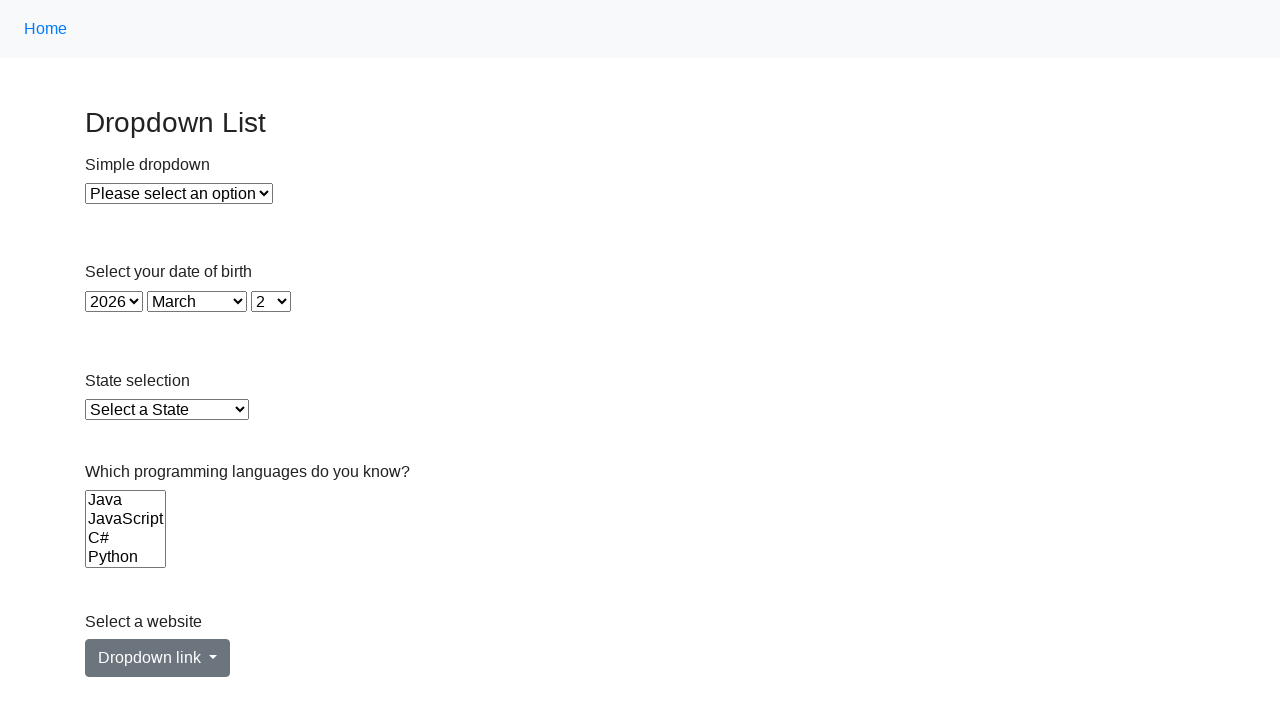

Selected year 1988 from year dropdown by value on #year
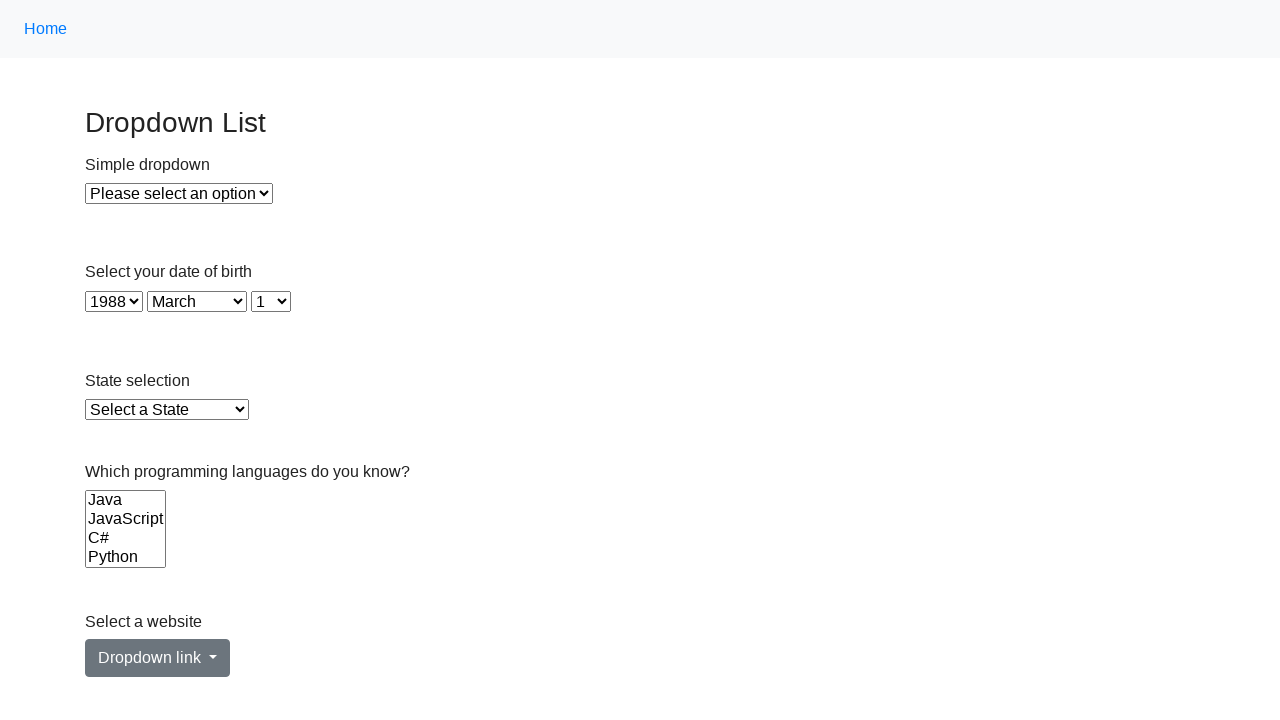

Selected January from month dropdown by label on #month
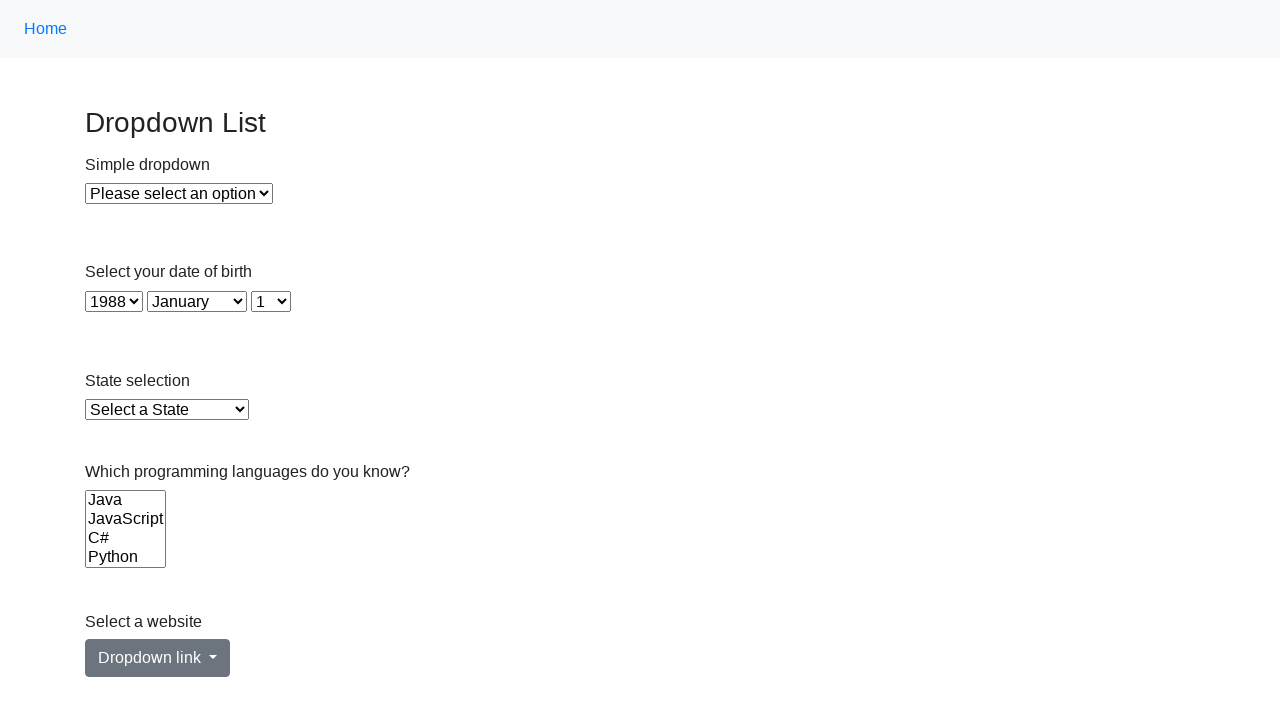

Selected day 12 from day dropdown by index on #day
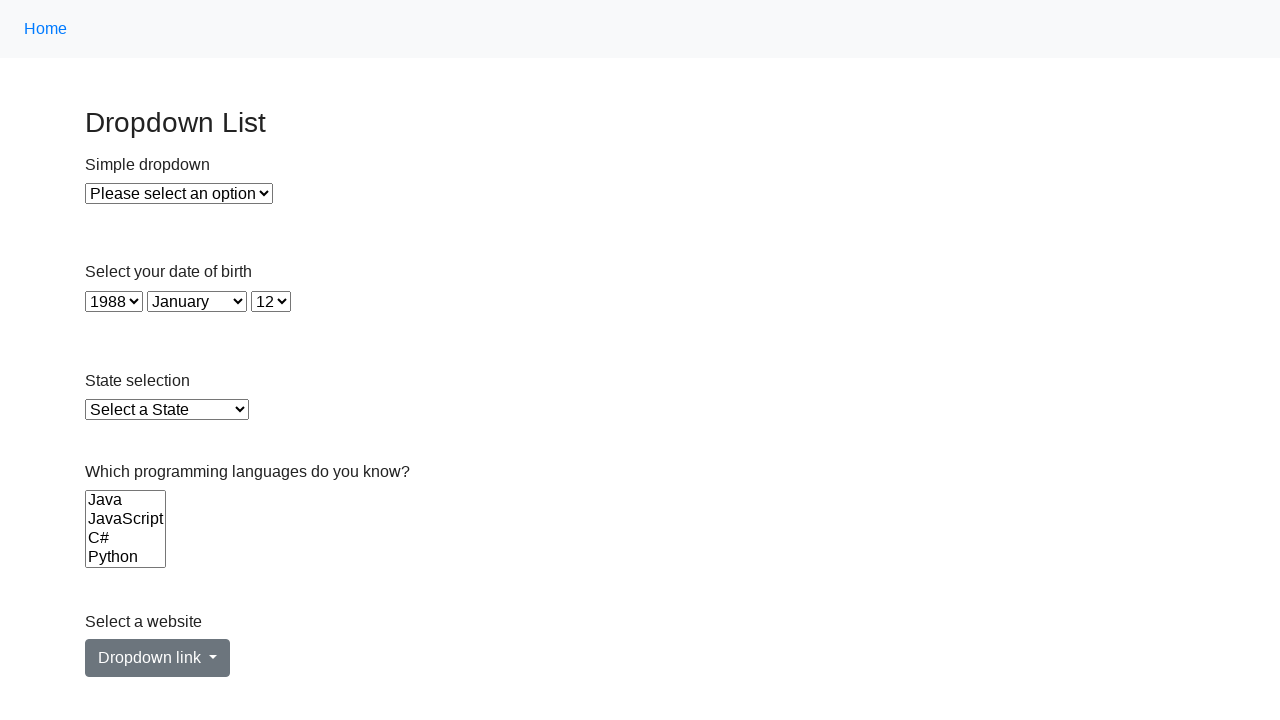

Year dropdown element is visible
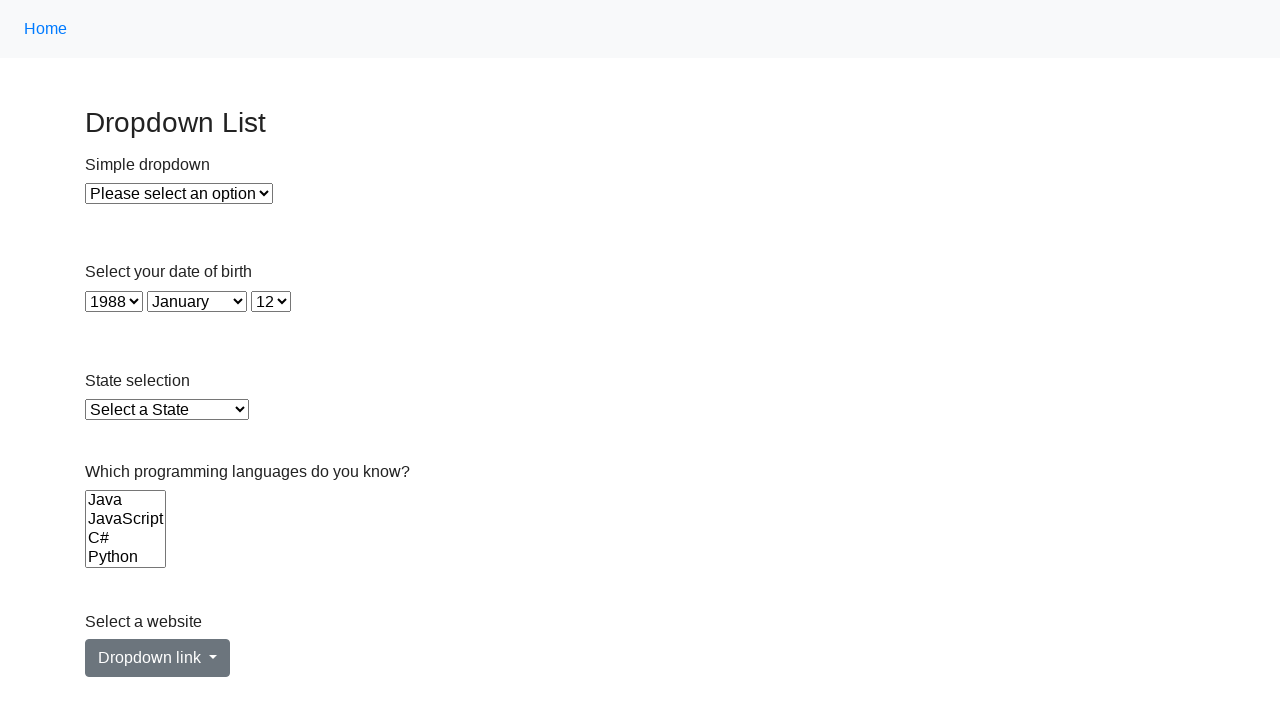

Month dropdown element is visible
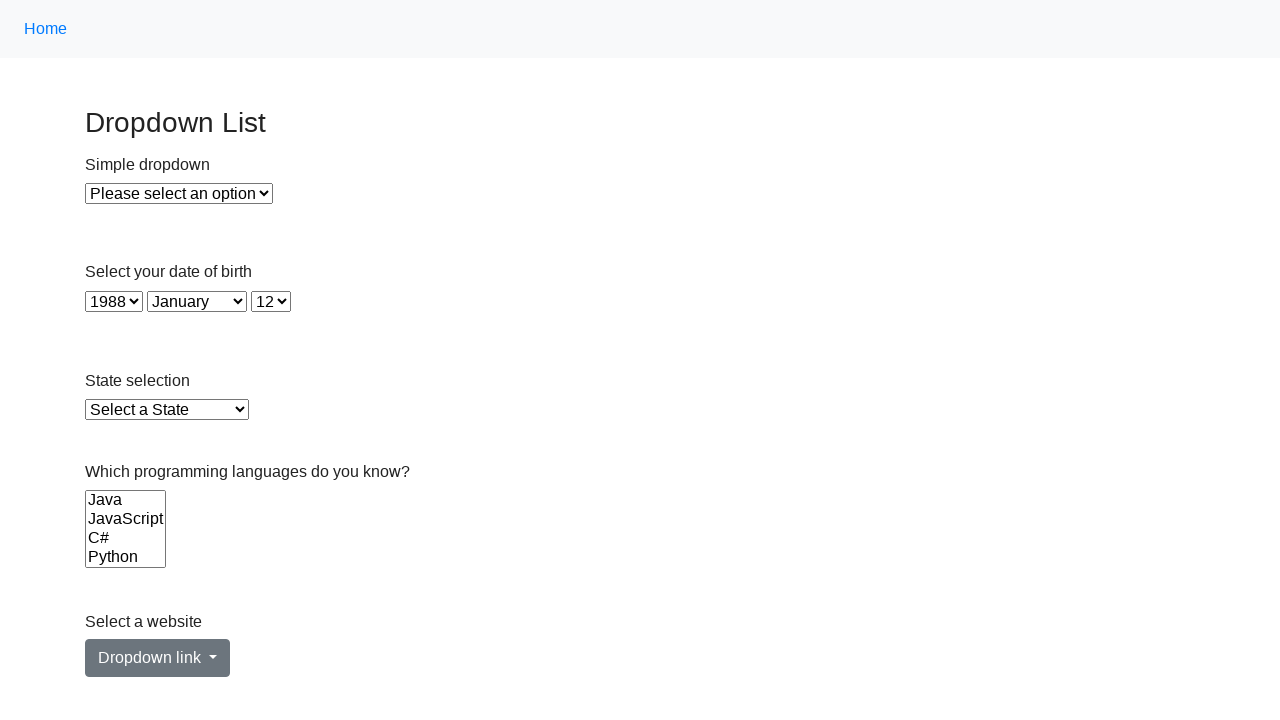

Day dropdown element is visible
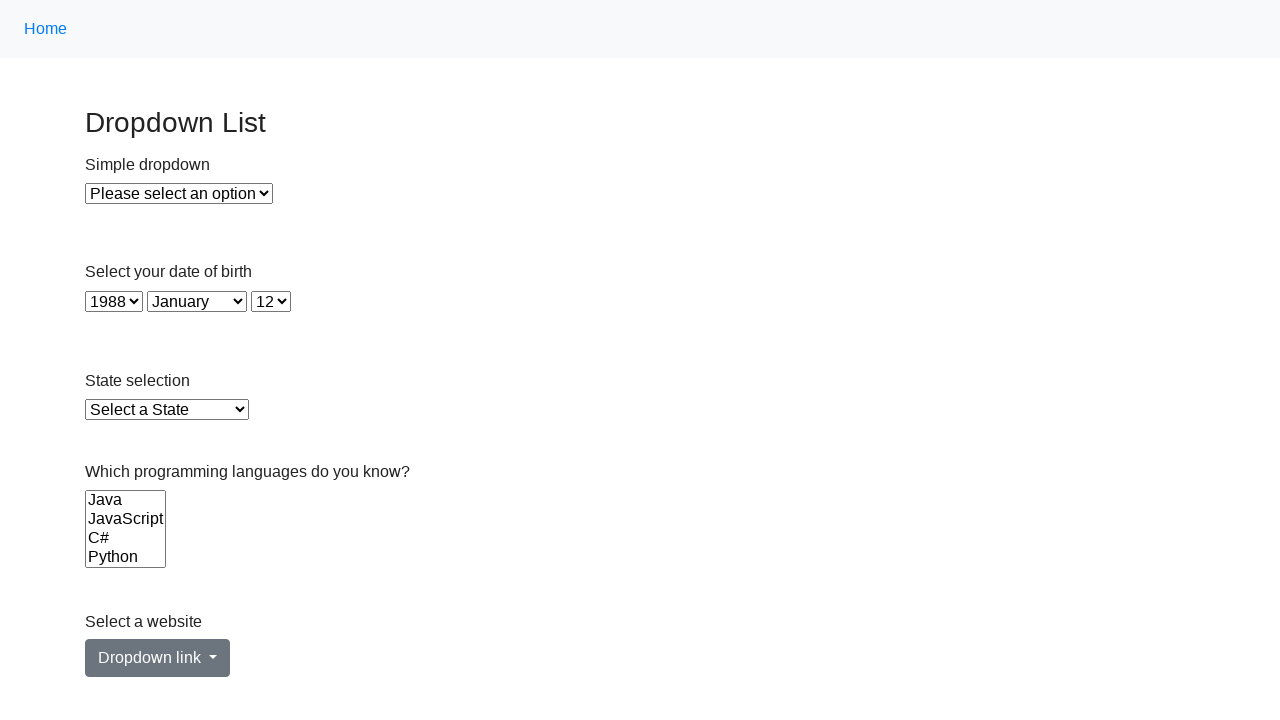

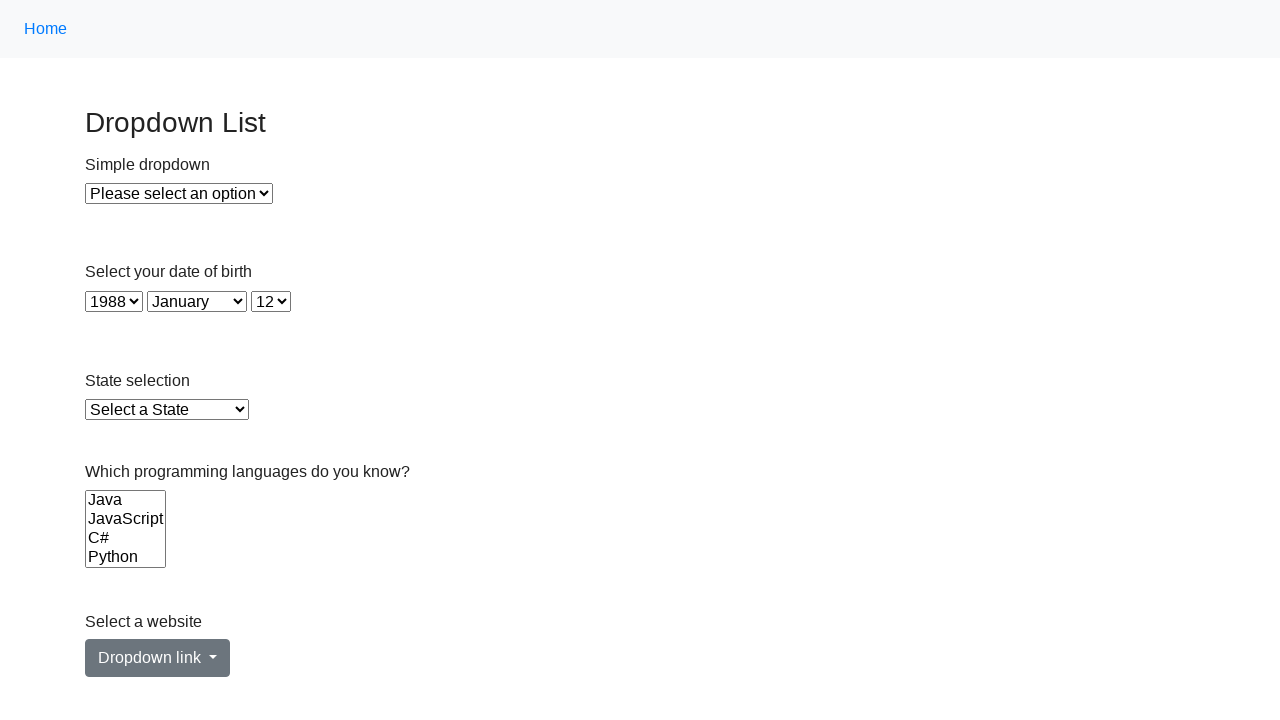